Tests drag and drop functionality within an iframe on jQuery UI demo page, then switches back to main frame and clicks on Accept link

Starting URL: https://jqueryui.com/droppable/

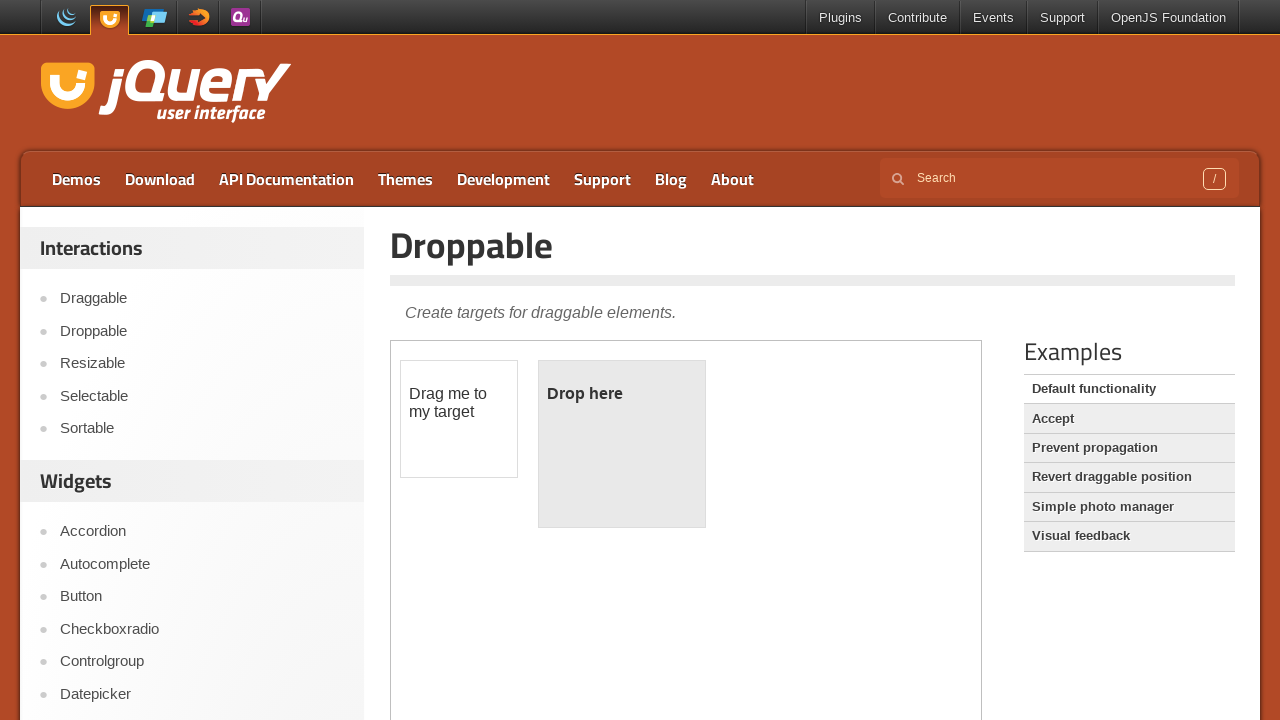

Located the iframe containing drag and drop demo
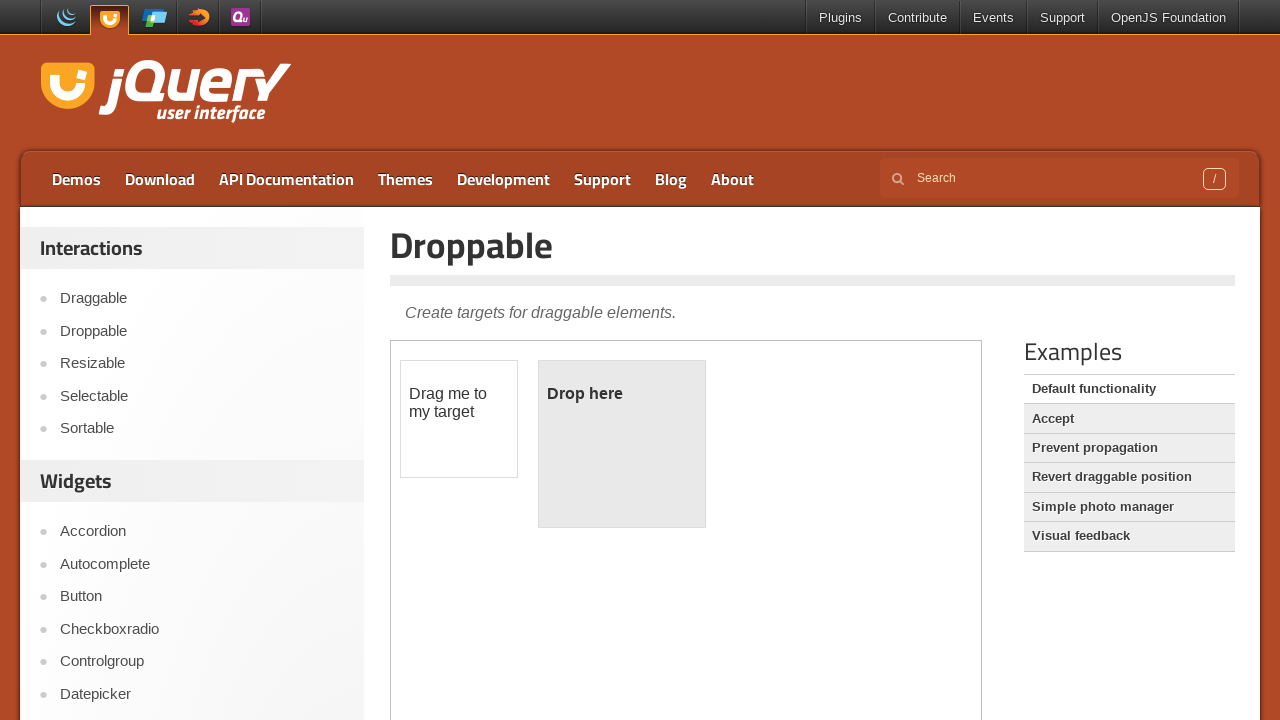

Located the draggable element within the iframe
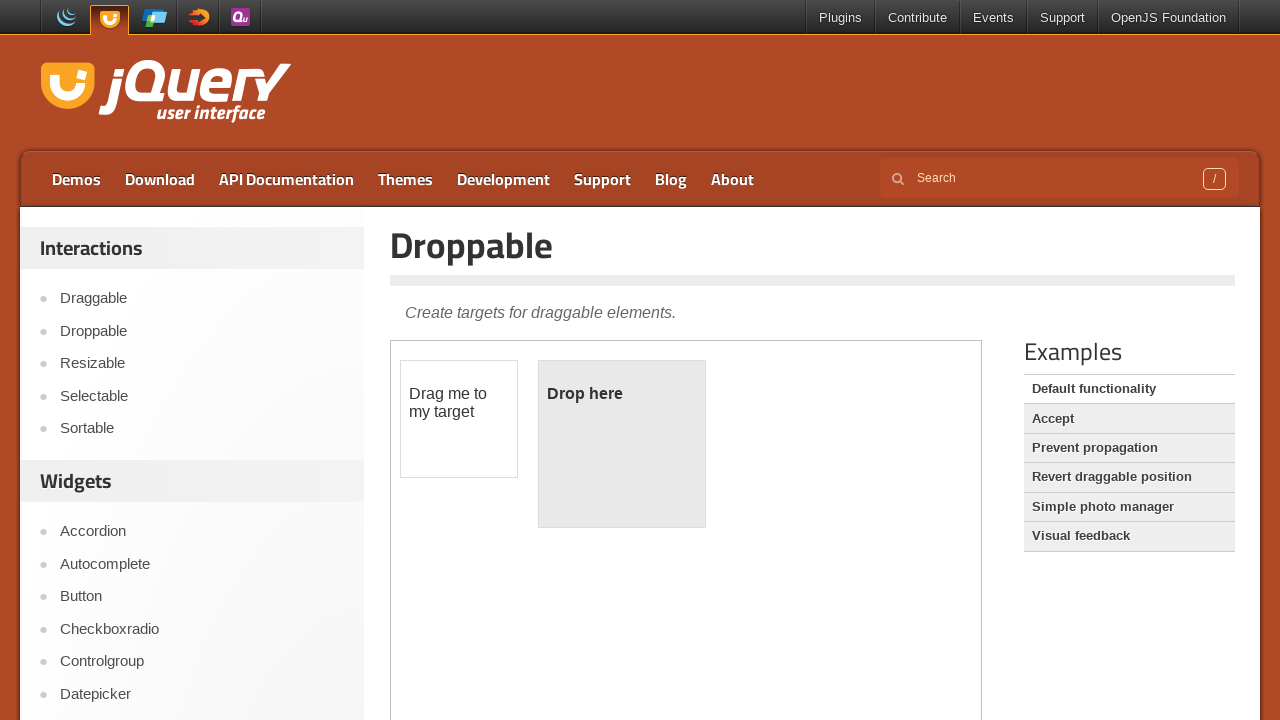

Located the droppable element within the iframe
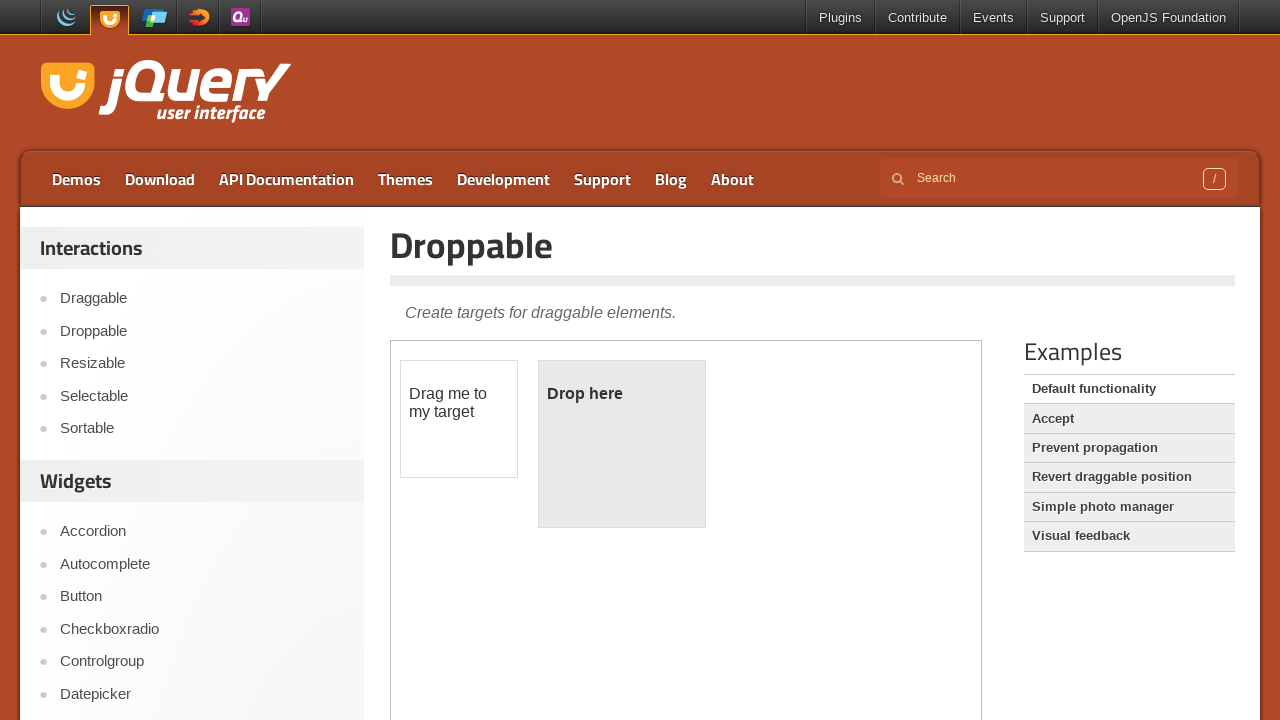

Dragged draggable element onto droppable element at (622, 444)
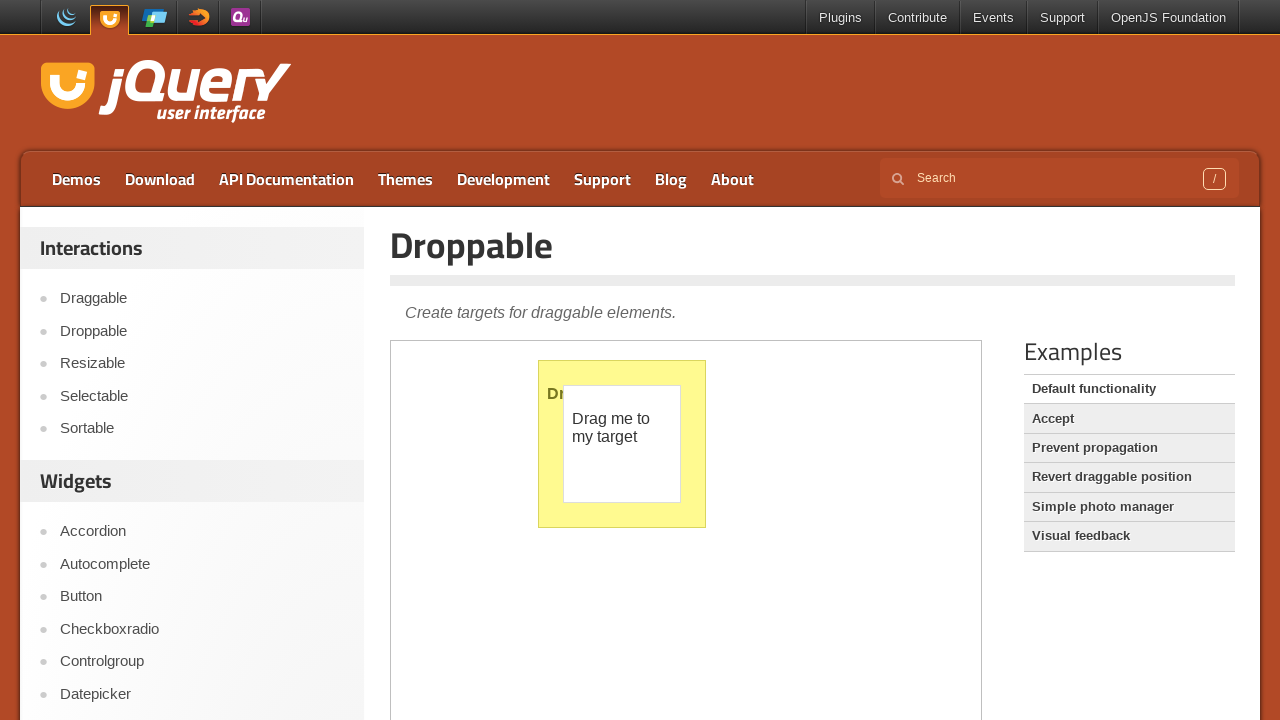

Clicked Accept link in main frame at (1129, 419) on text=Accept
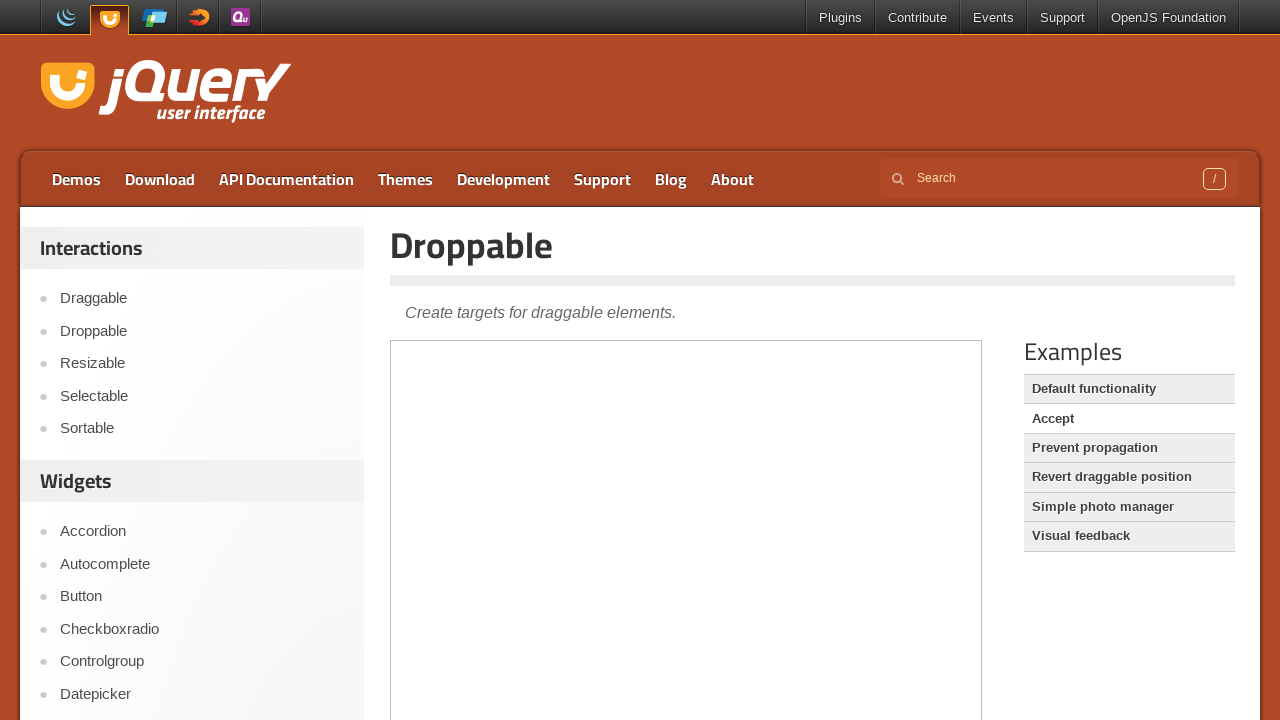

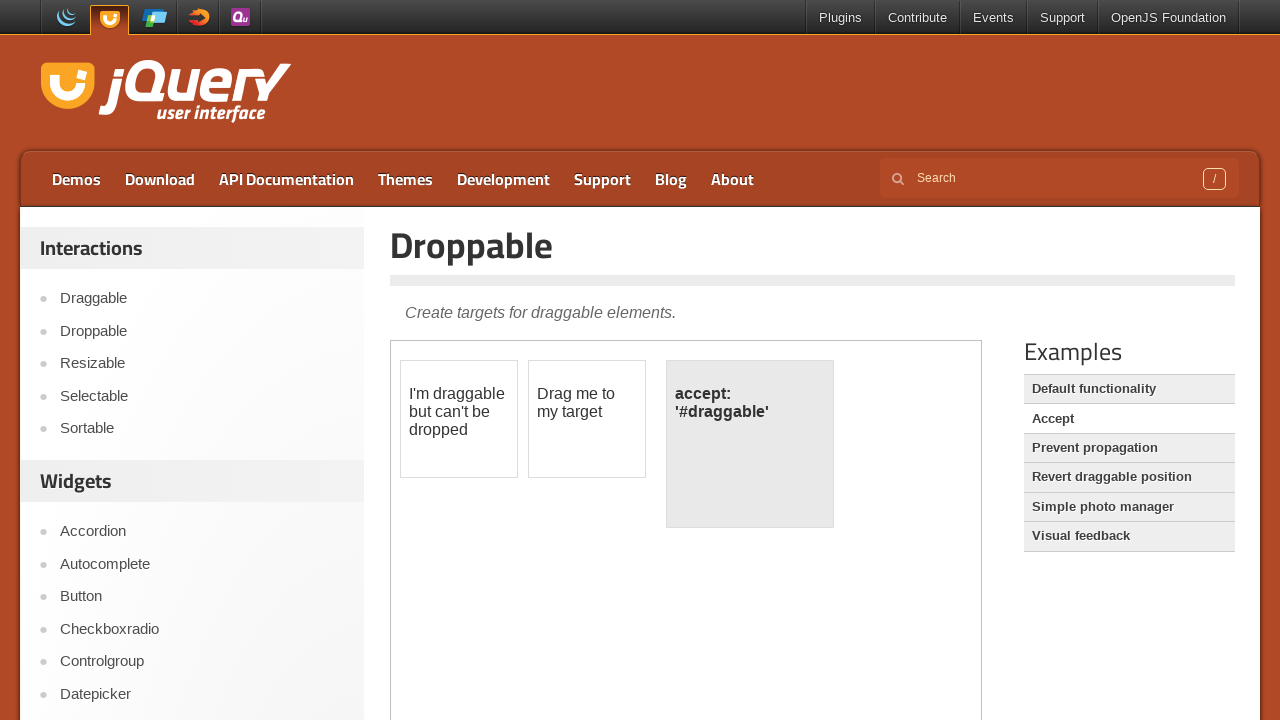